Fills out a student registration practice form with personal details including name, email, gender, mobile number, subjects, hobbies, address, state, and city selections, then submits the form.

Starting URL: https://www.tutorialspoint.com/selenium/practice/selenium_automation_practice.php

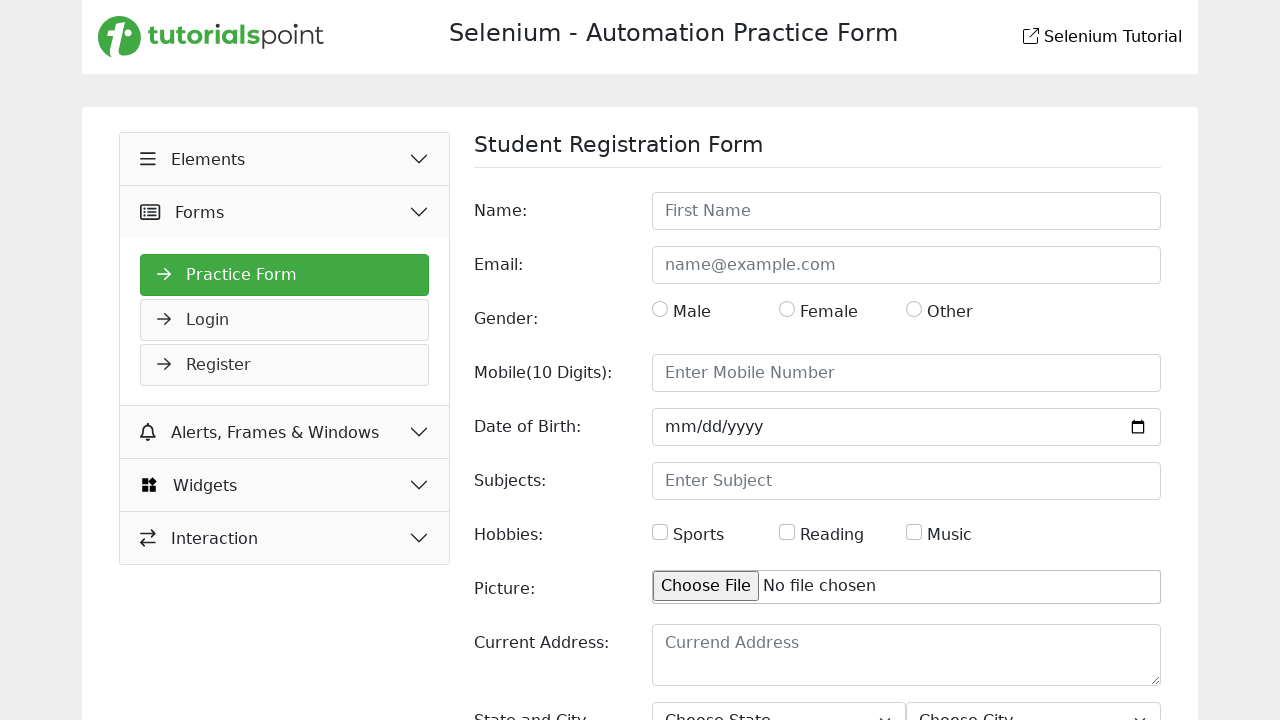

Filled name field with 'Roronoa Zoro' on input#name
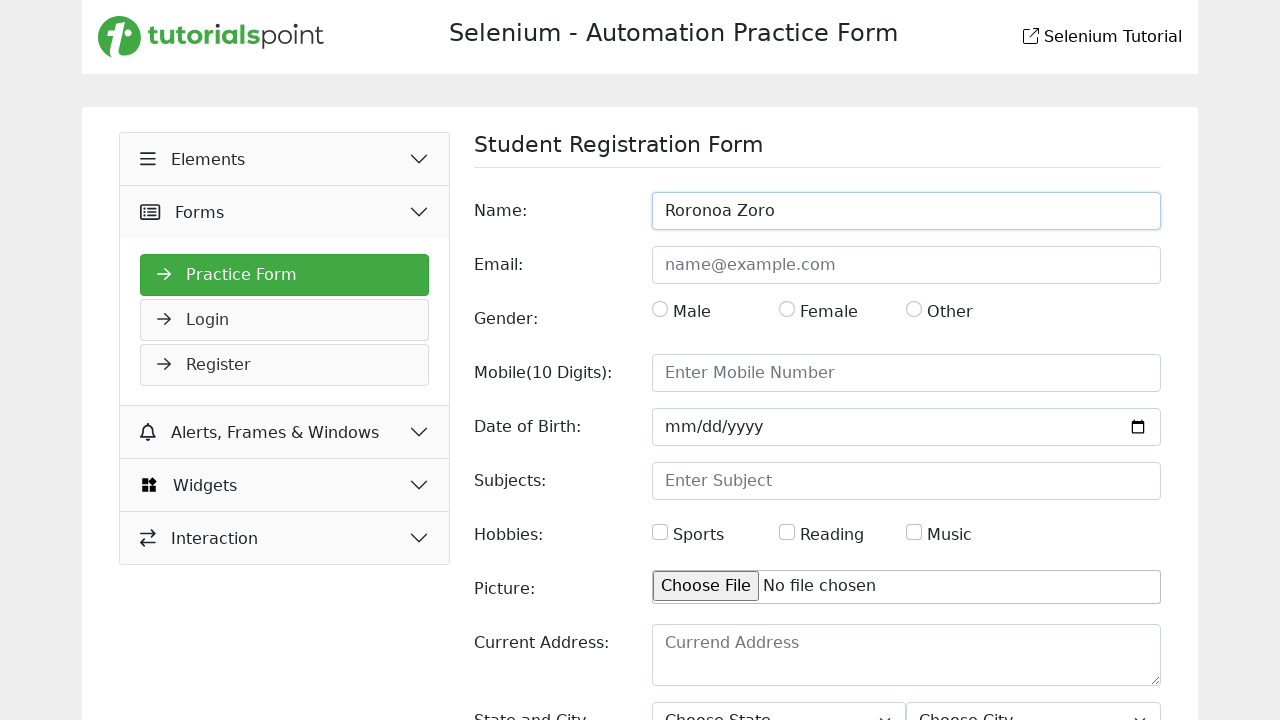

Filled email field with 'zoro.sword@gmail.com' on input#email
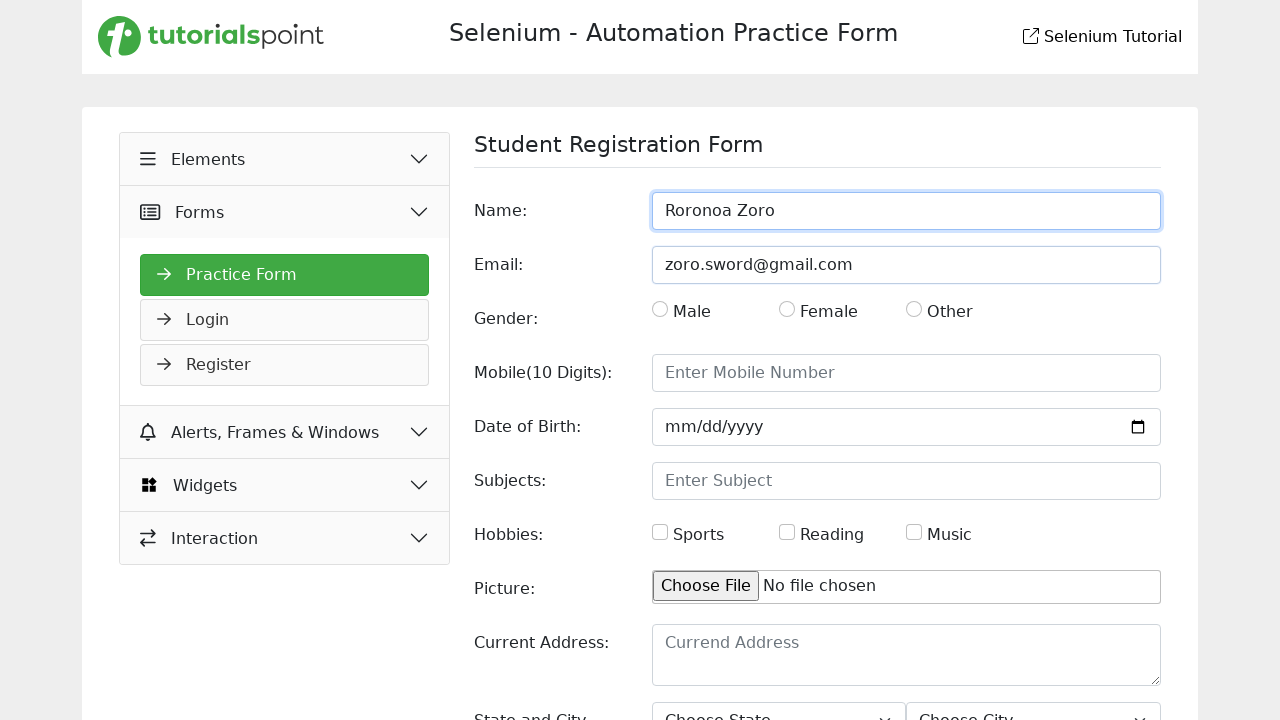

Selected gender option at (716, 312) on xpath=//div[3]//div[1]//div[1]//div[1]
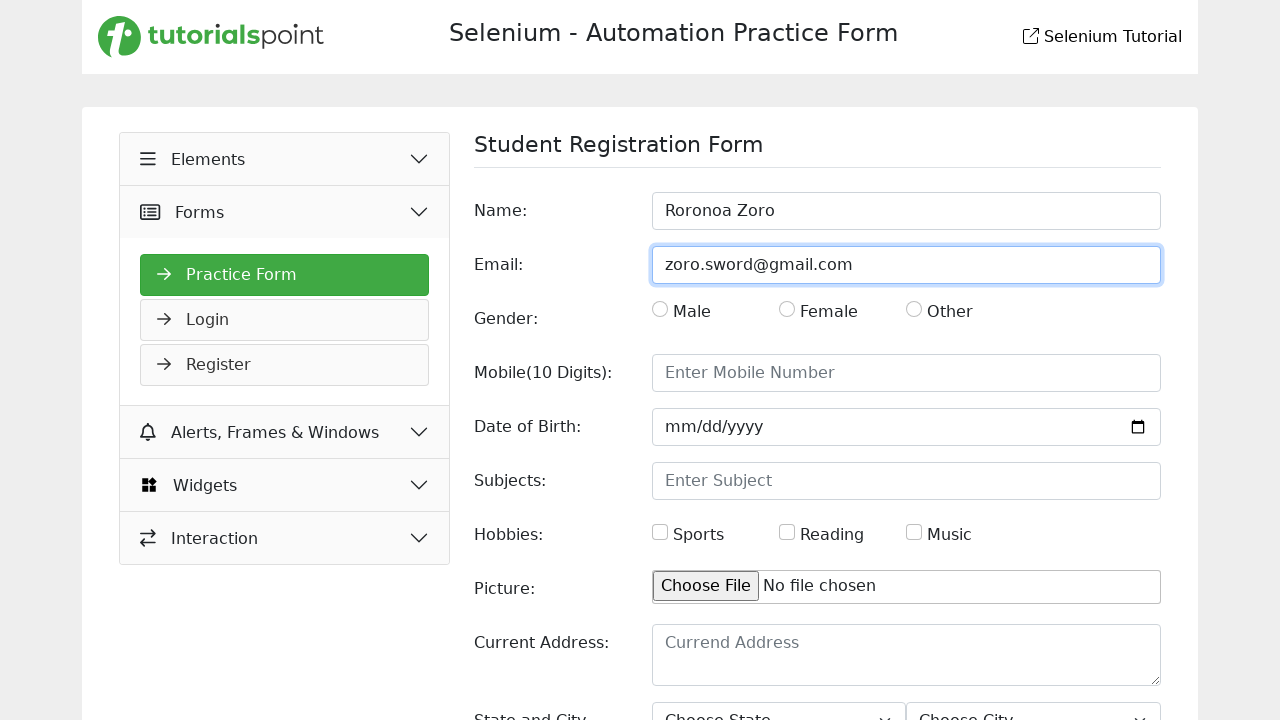

Filled mobile number field with '1234567890' on input#mobile
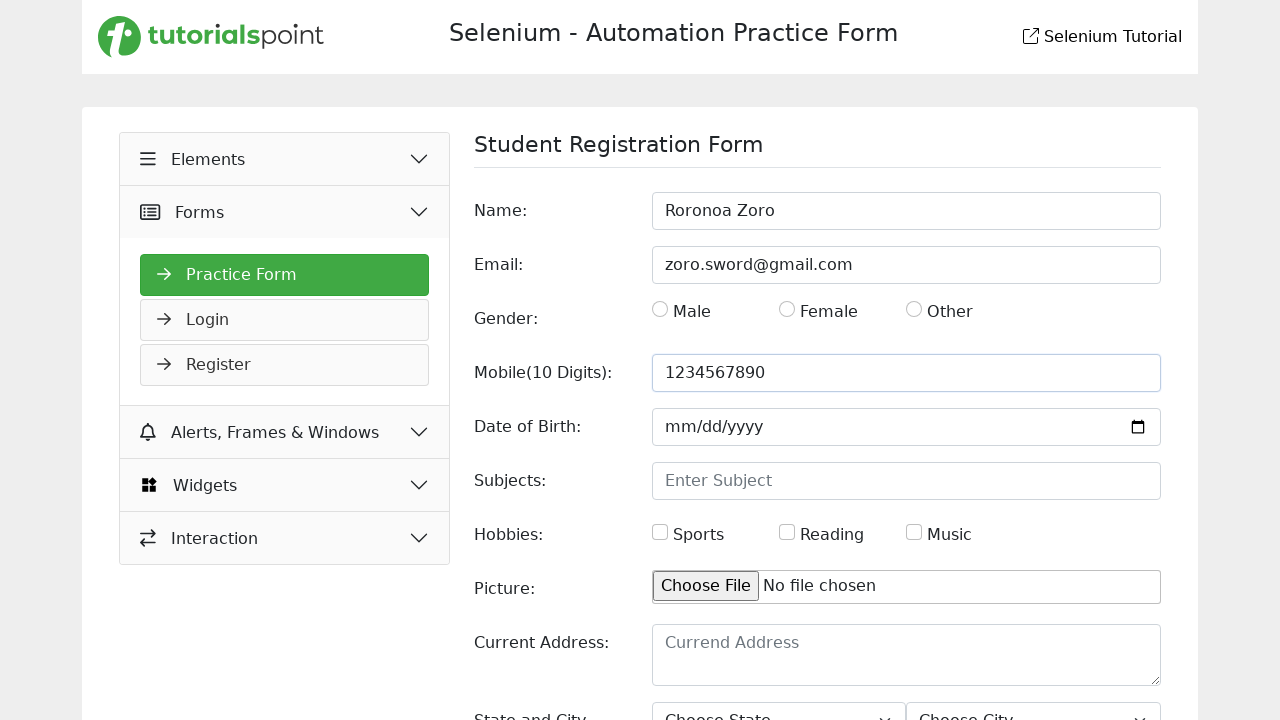

Filled subjects field with 'Java, Selenium, MySQL' on input#subjects
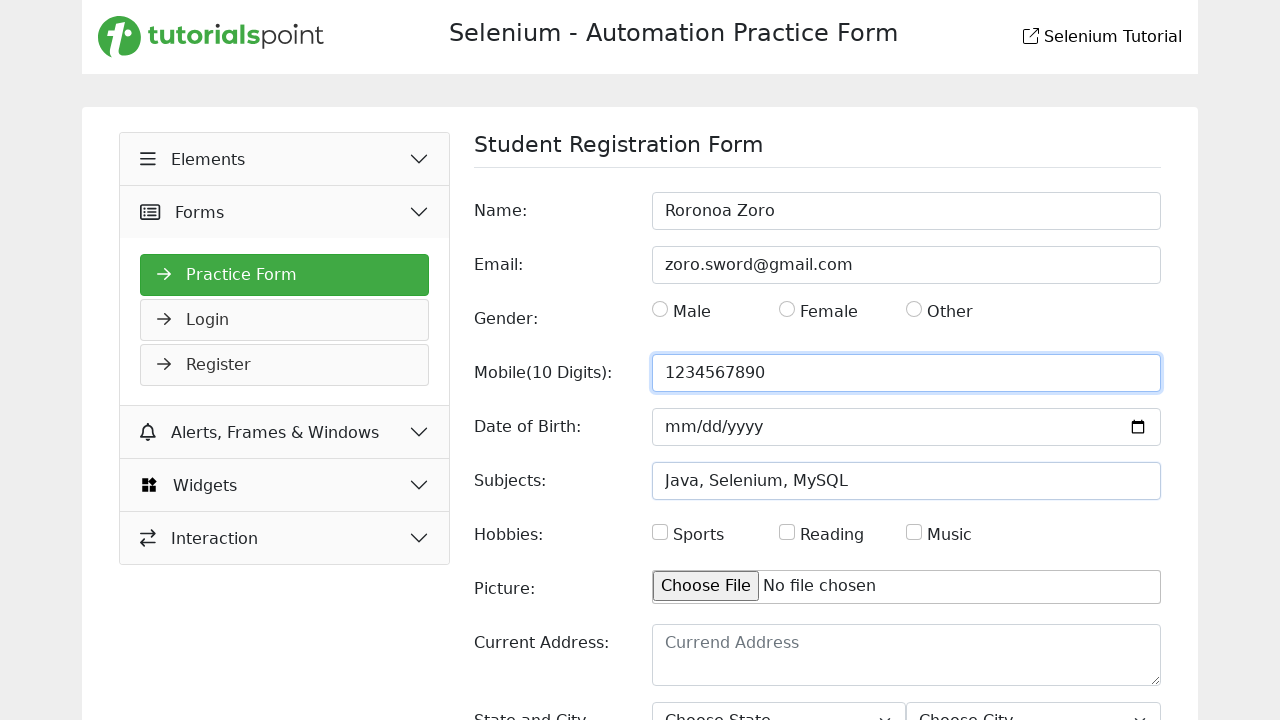

Selected hobby checkbox 1 of 3 at (660, 532) on input[type='checkbox'] >> nth=0
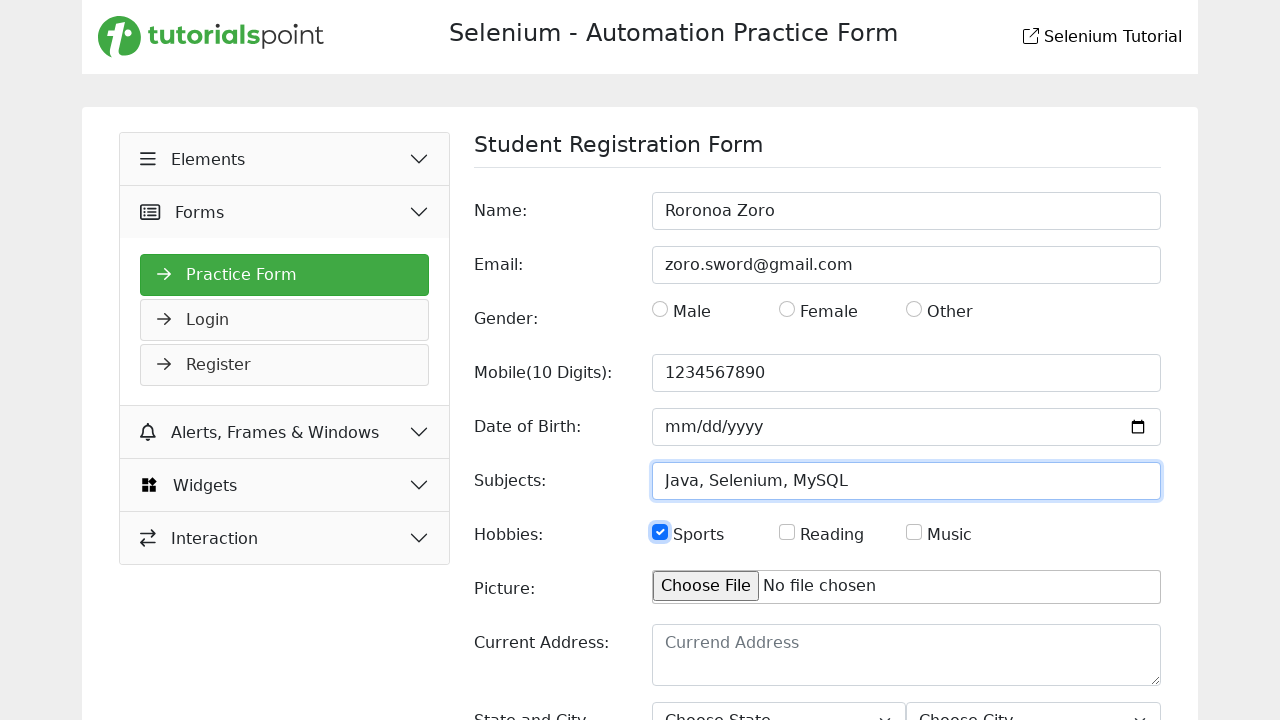

Selected hobby checkbox 2 of 3 at (787, 532) on input[type='checkbox'] >> nth=1
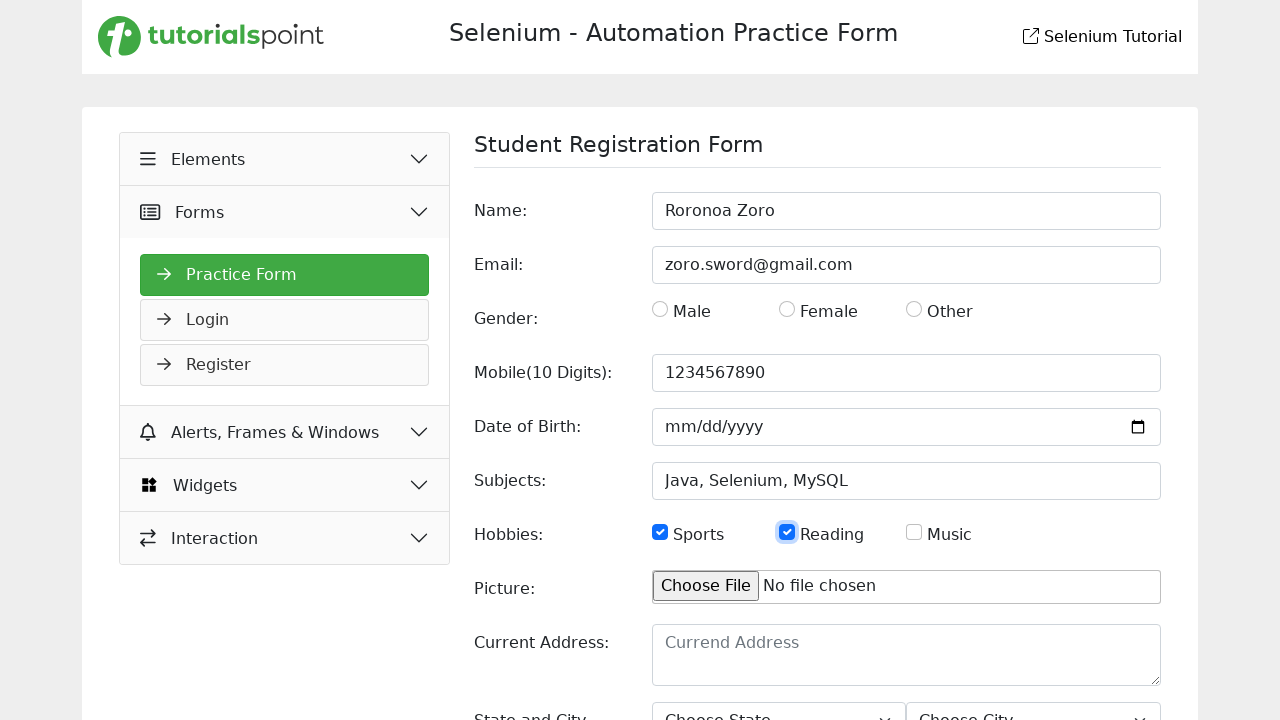

Selected hobby checkbox 3 of 3 at (914, 532) on input[type='checkbox'] >> nth=2
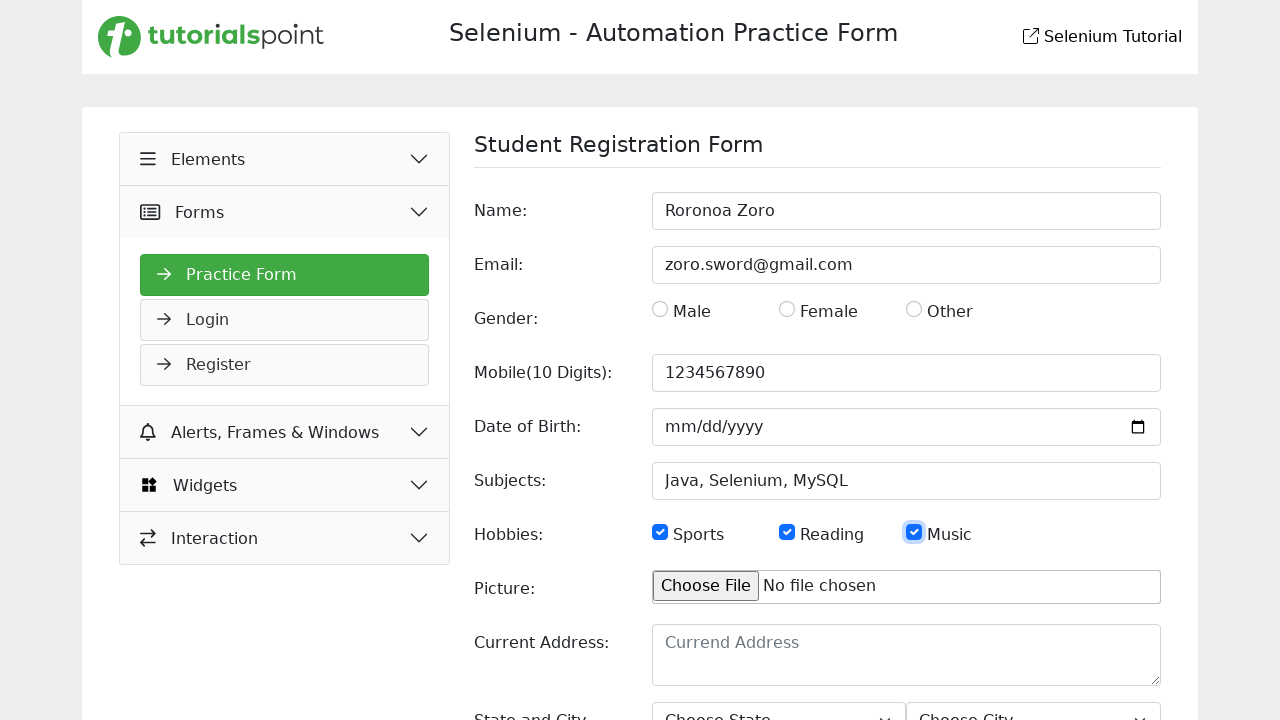

Filled address field with 'Tokyo, Japan' on textarea#picture
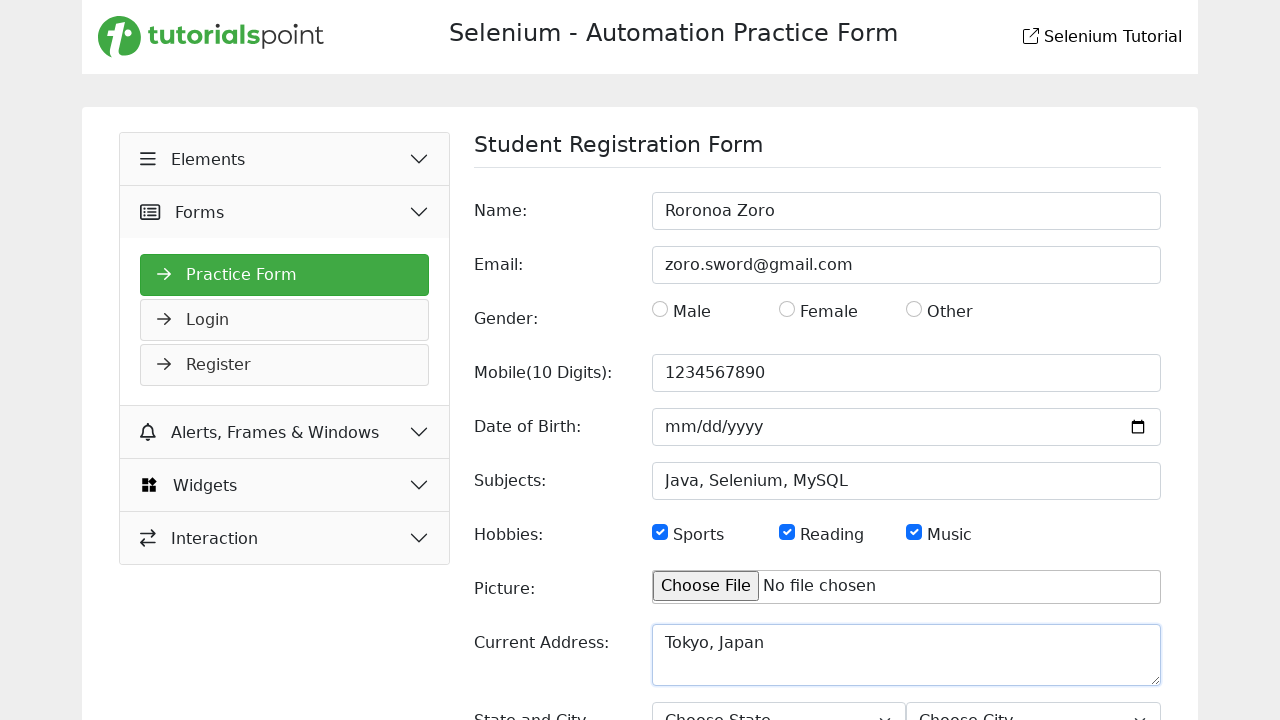

Selected state by index 2 on select#state
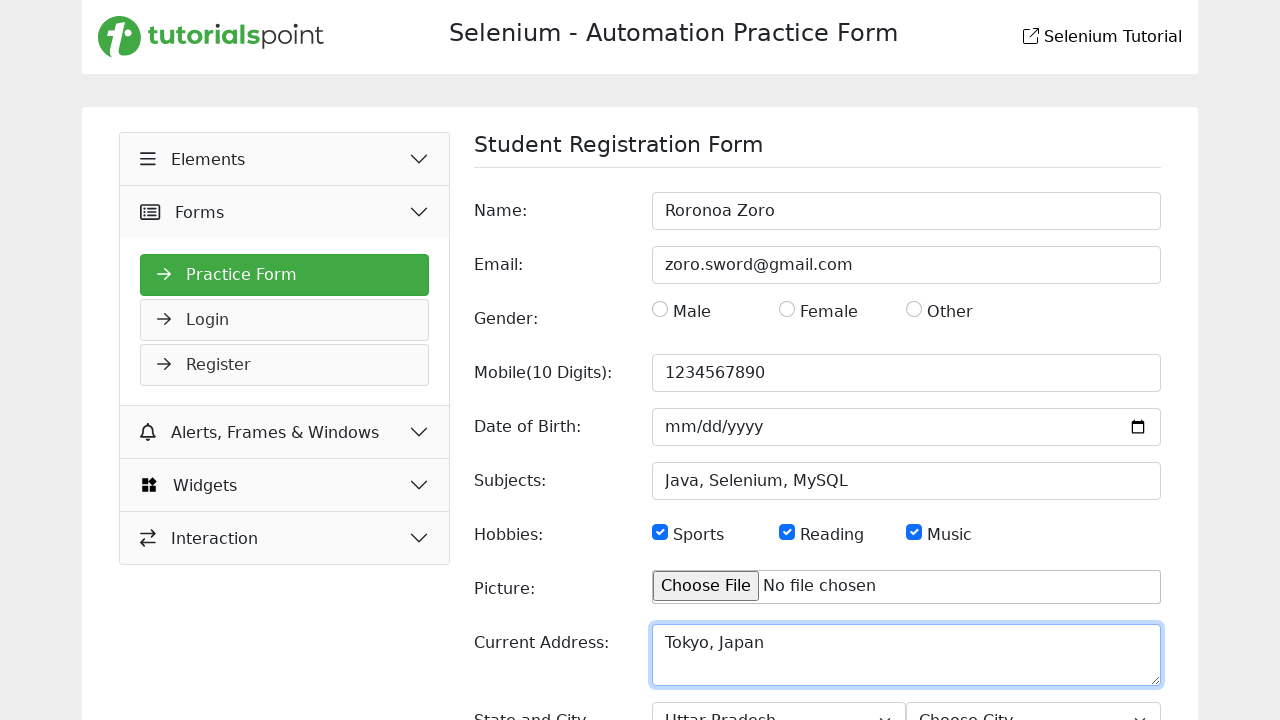

Selected city by index 2 on select#city
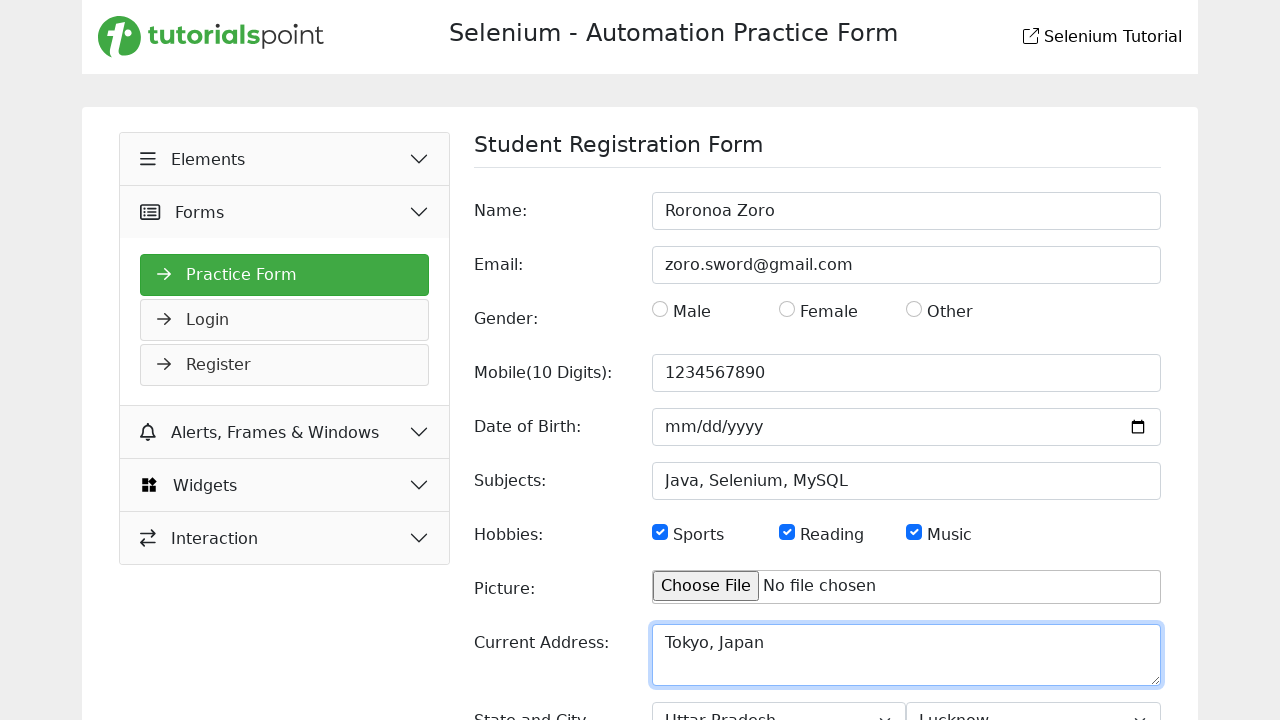

Clicked Login button to submit student registration form at (1126, 621) on input[value='Login']
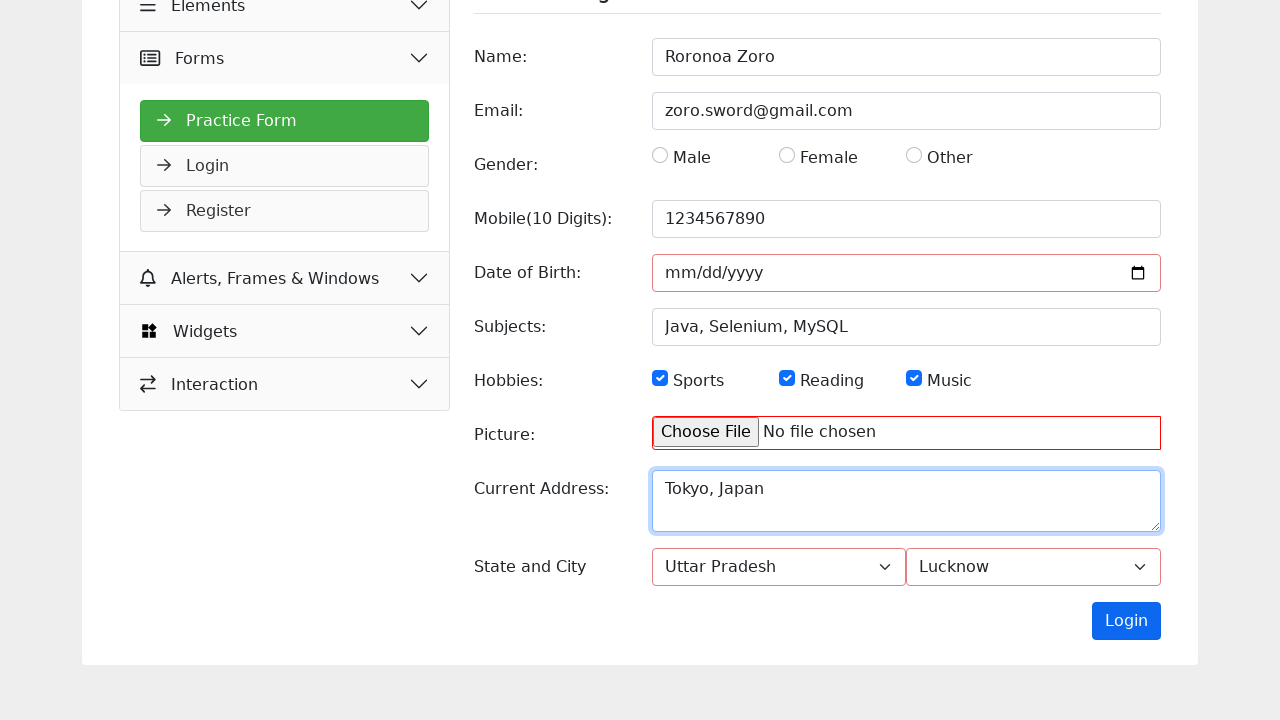

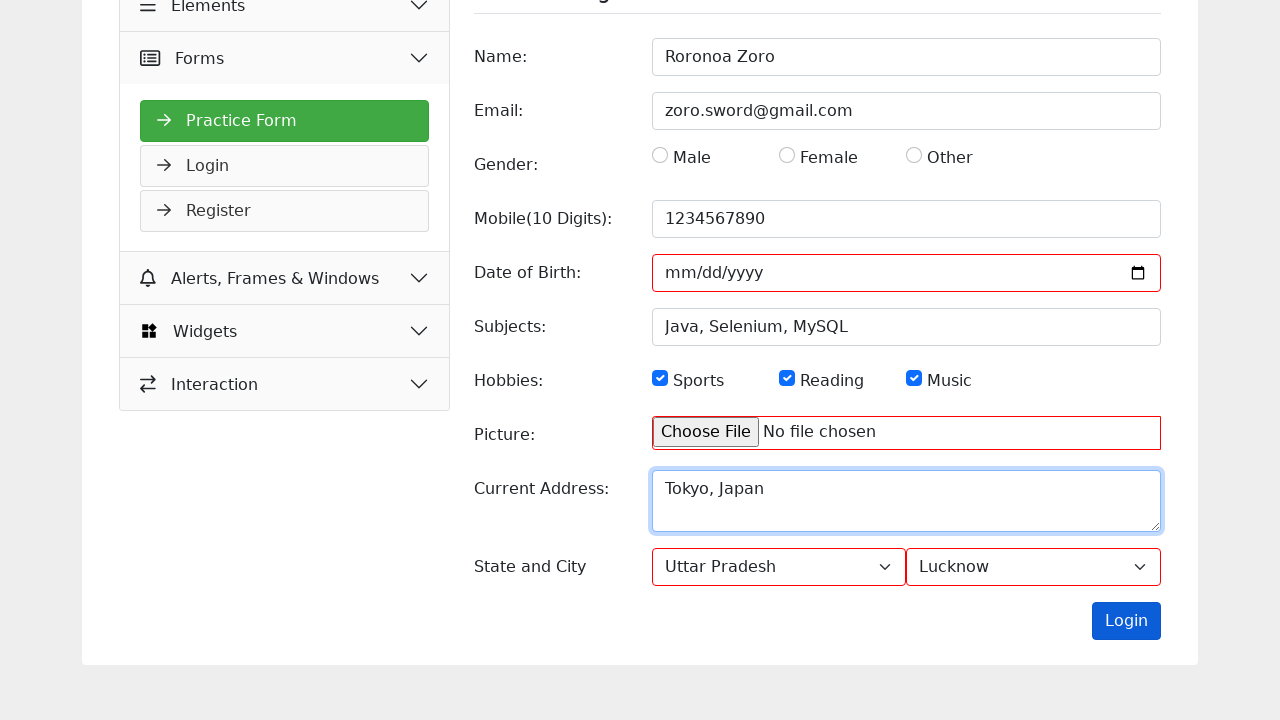